Tests checkbox interaction on a practice page by verifying initial unchecked state, clicking a BMW radio button, and verifying it becomes checked. Also validates the presence of radio buttons and page header content.

Starting URL: https://www.letskodeit.com/practice

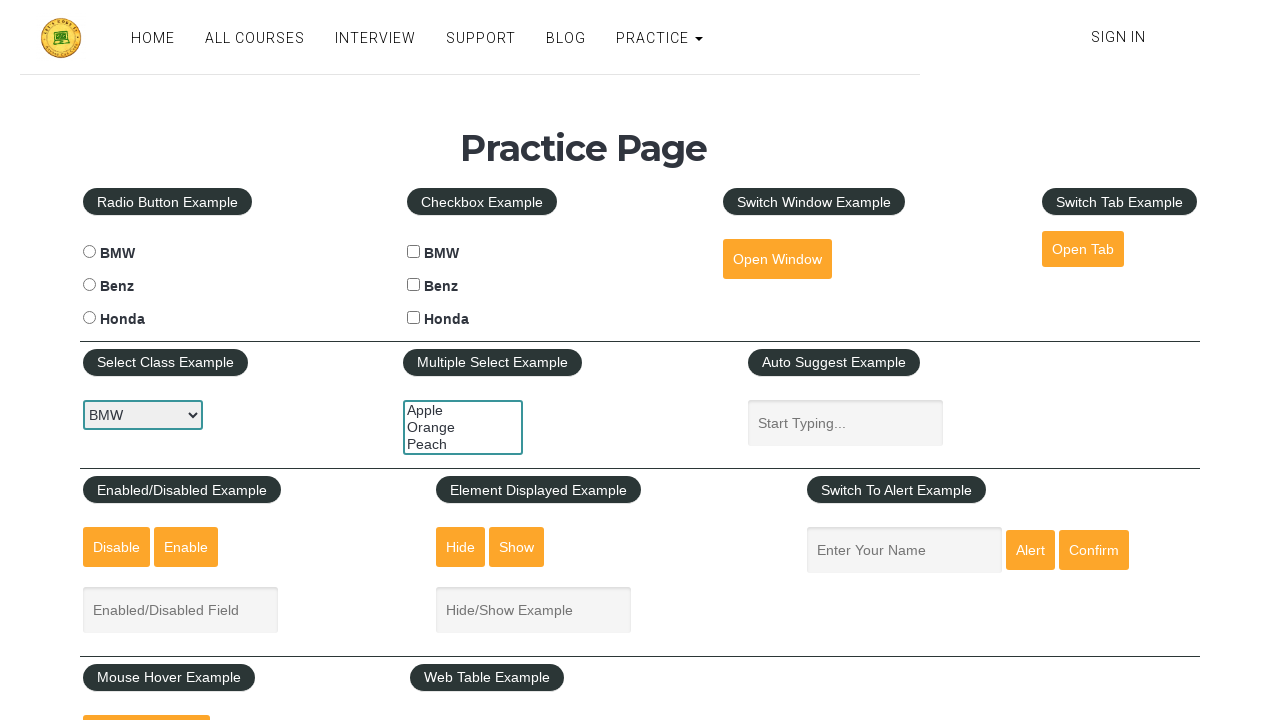

Waited for page to load (networkidle)
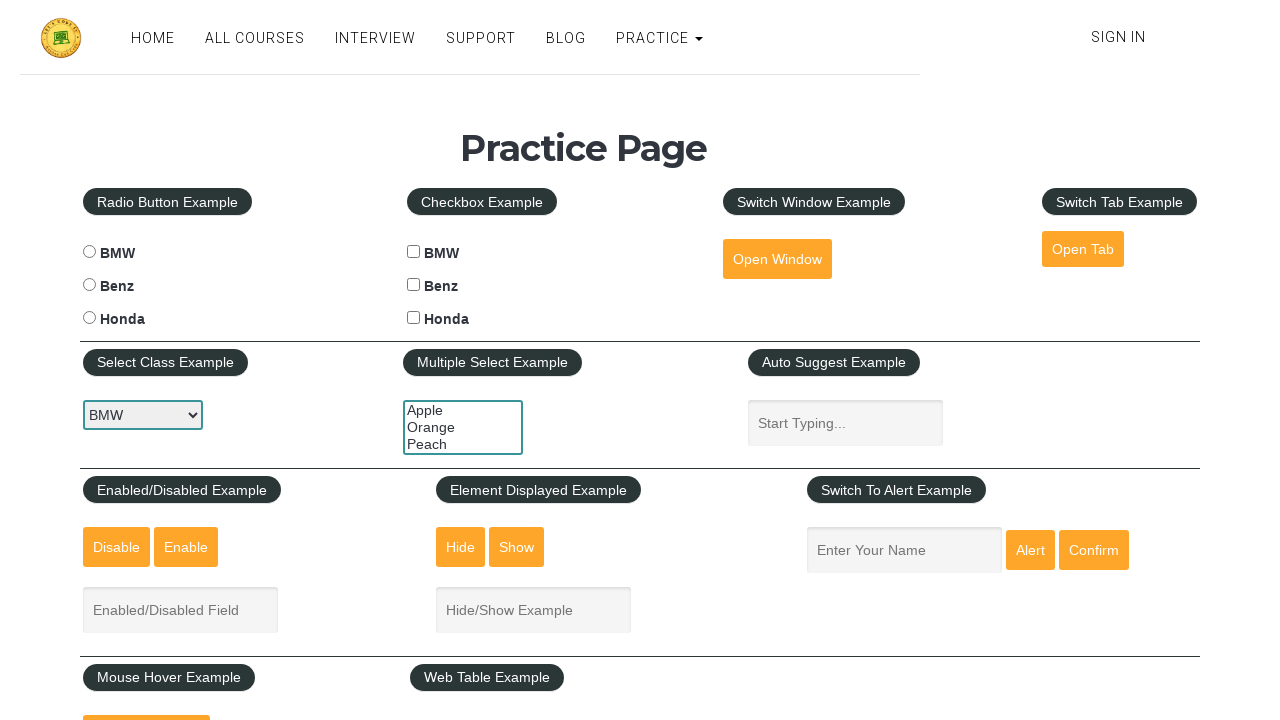

Located BMW radio button element
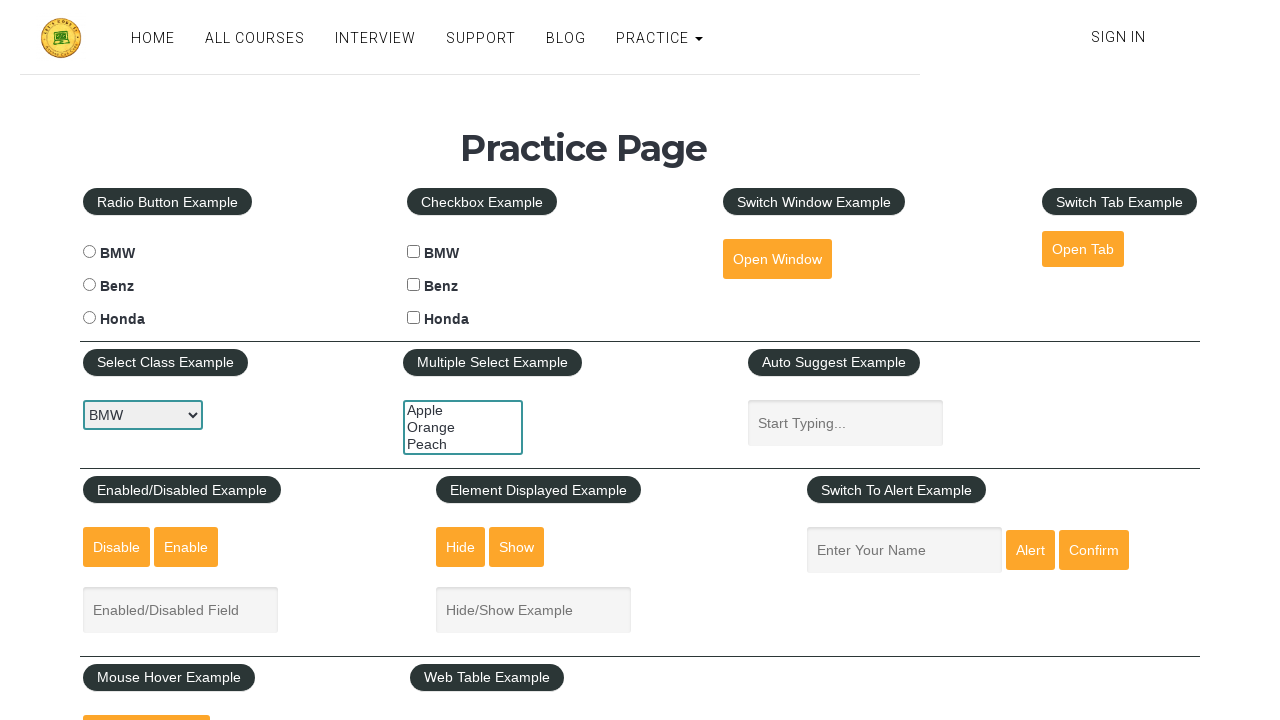

Checked BMW radio button initial state (unchecked)
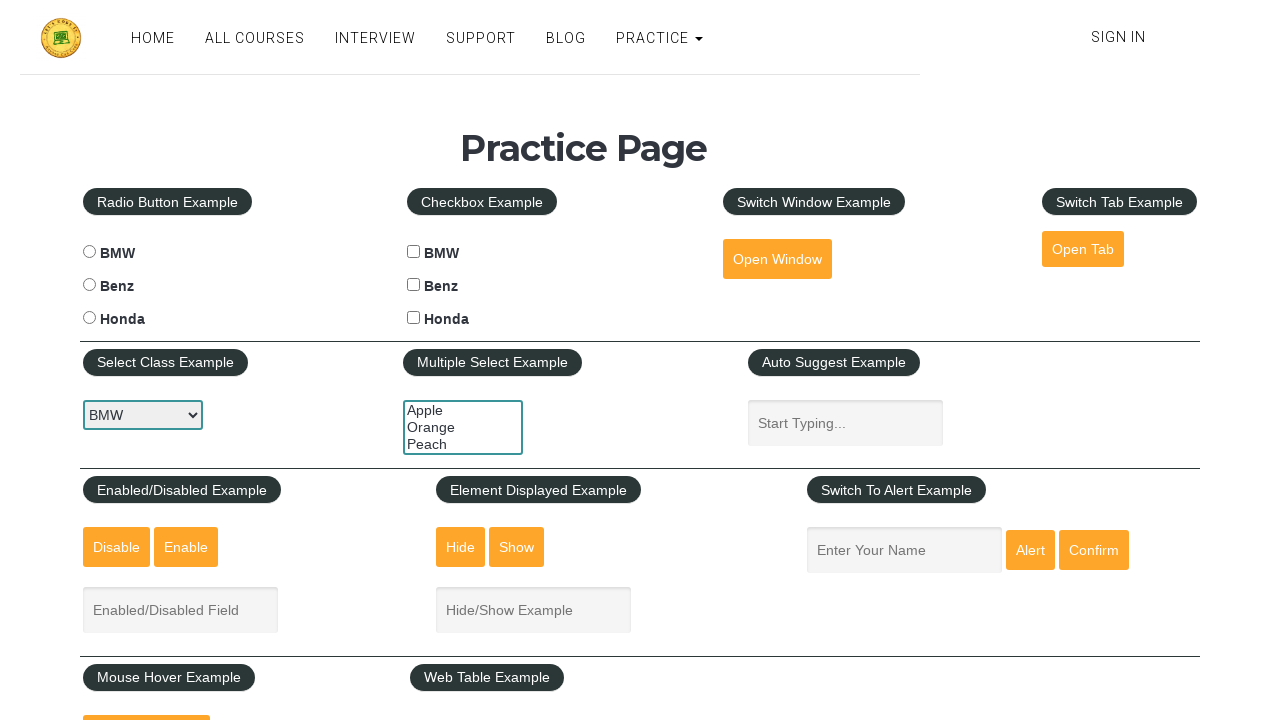

Verified BMW radio button is initially unchecked
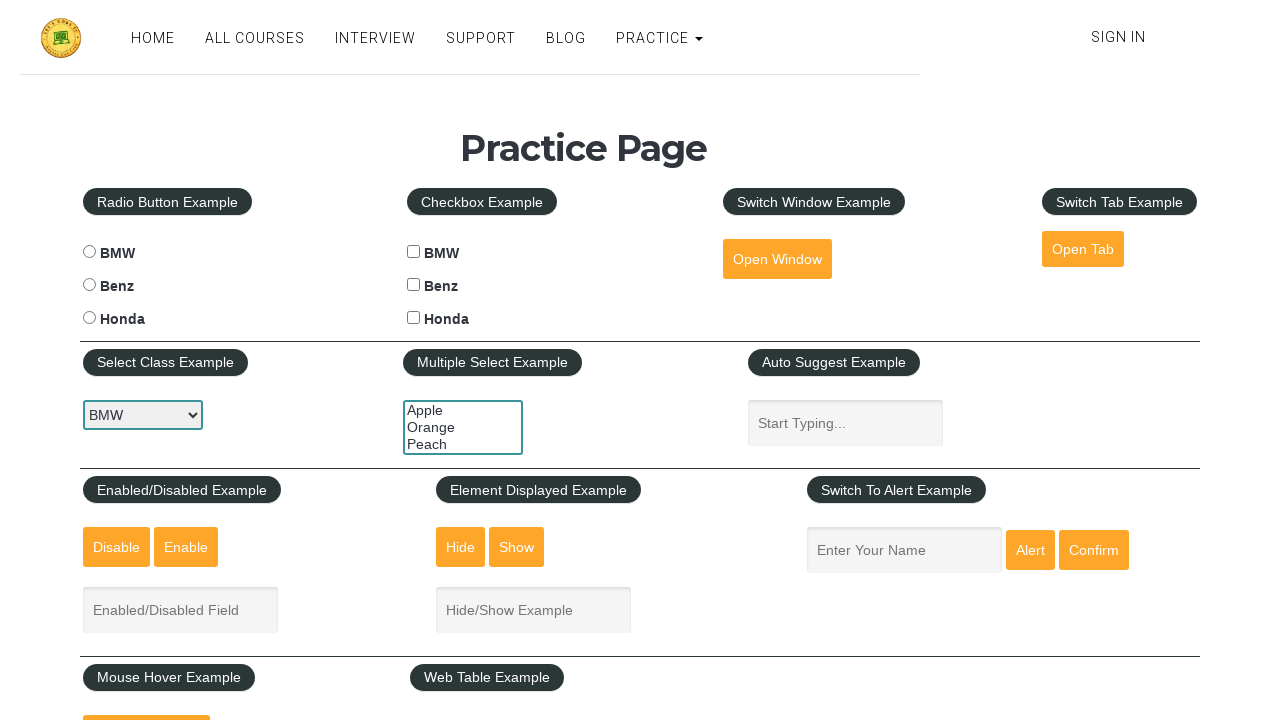

Clicked BMW radio button at (89, 252) on #bmwradio
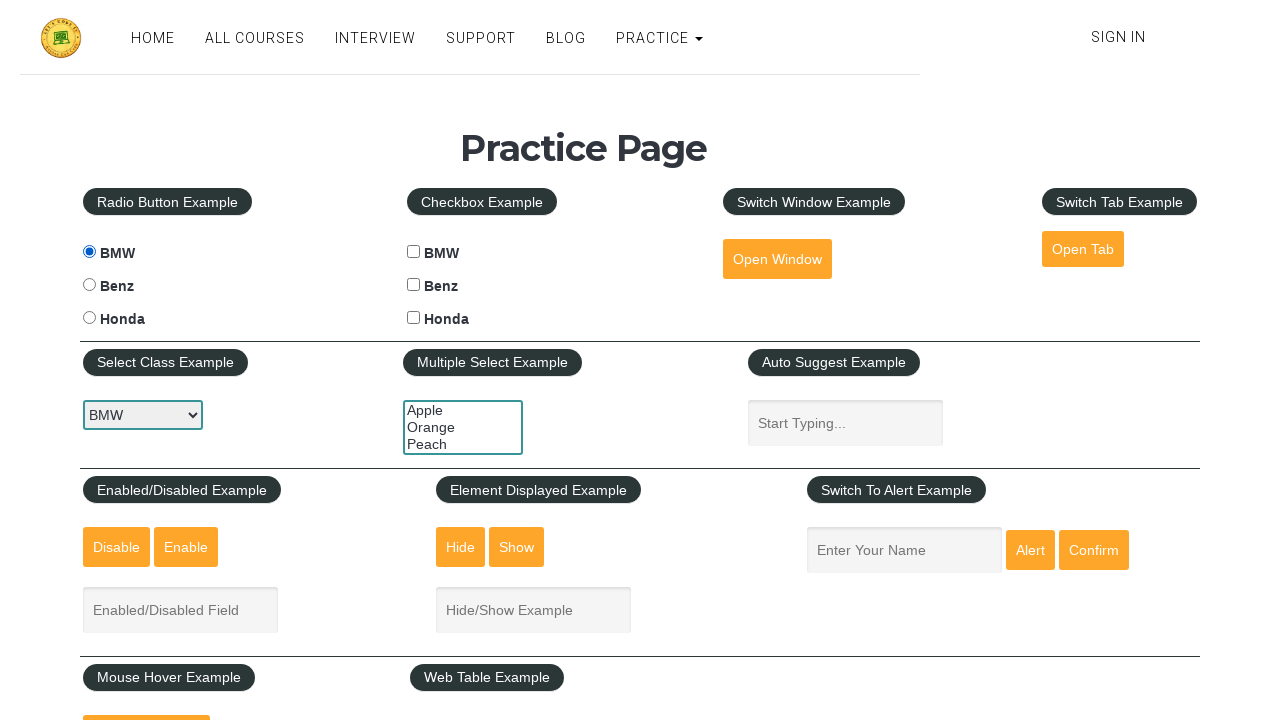

Checked BMW radio button state after click
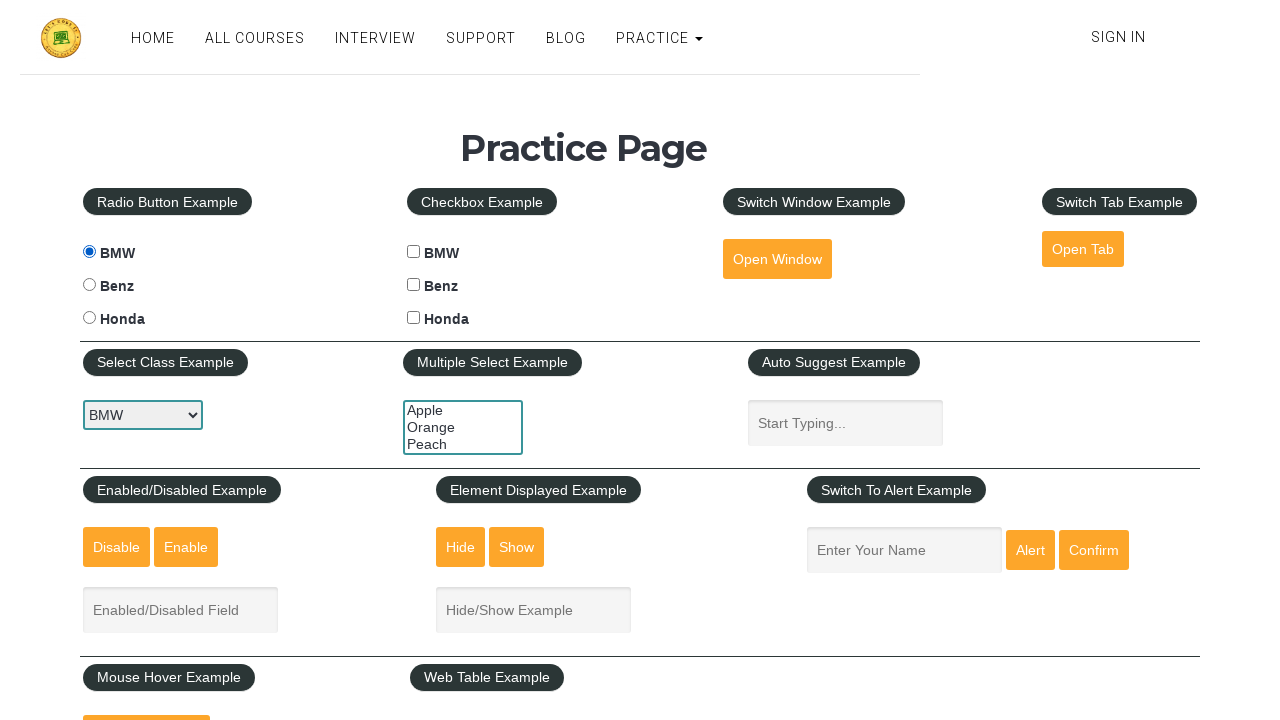

Verified BMW radio button is now checked
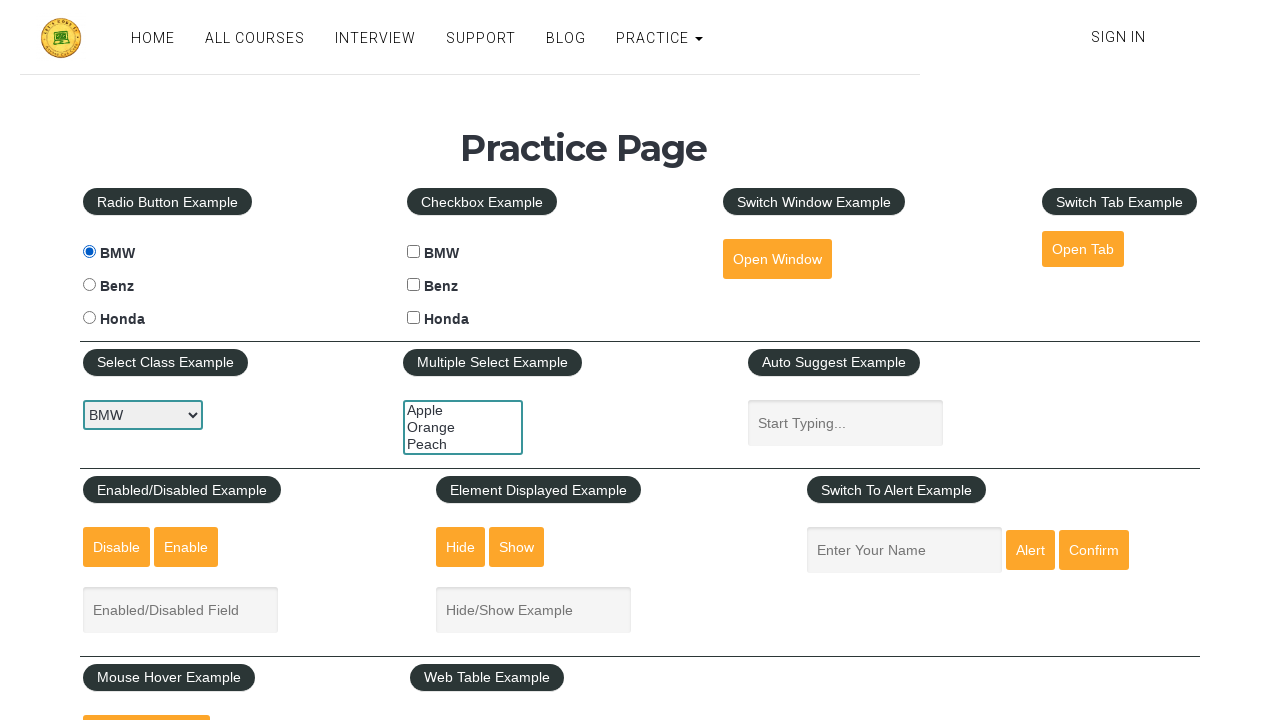

Located all radio button elements on page
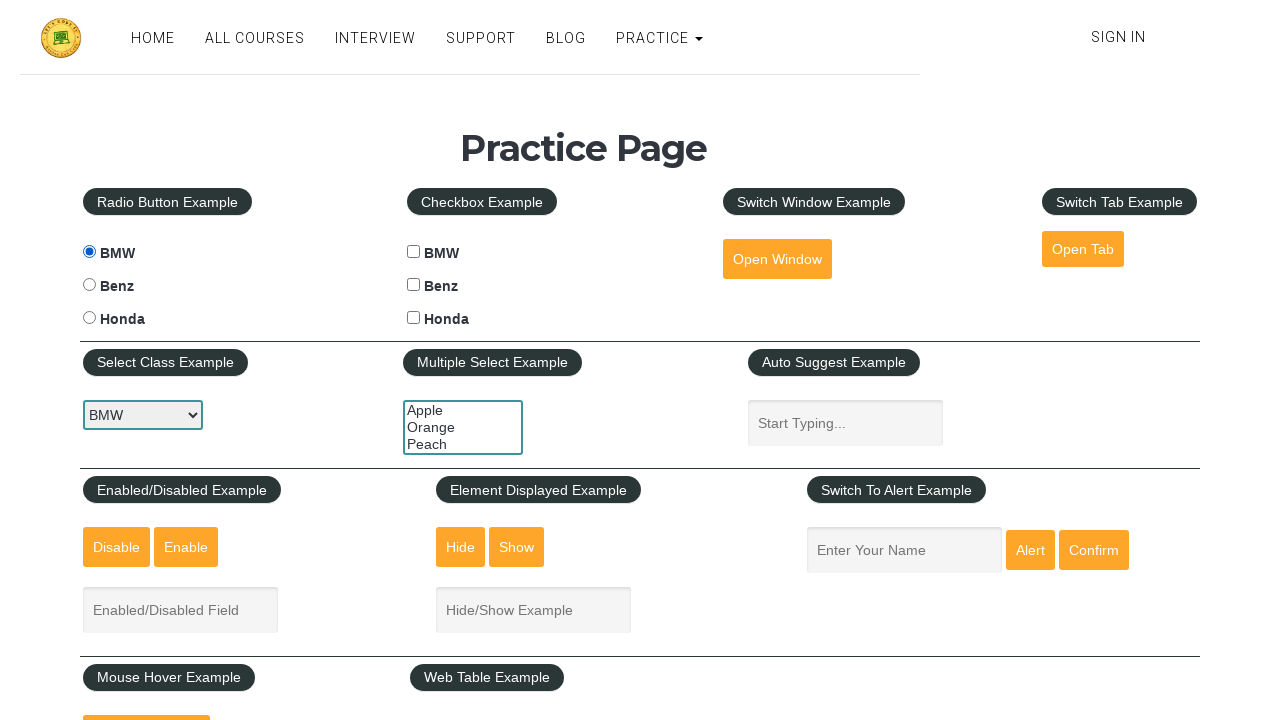

Counted radio buttons on page
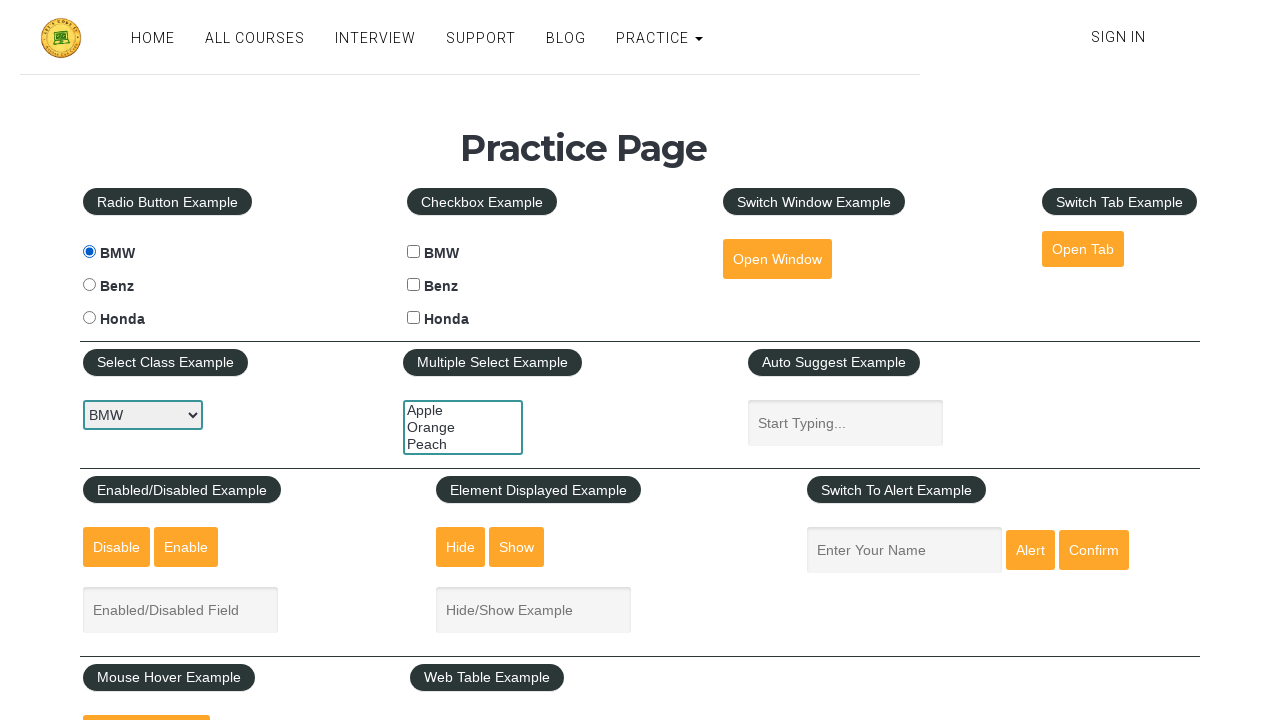

Verified radio buttons count is greater than 0
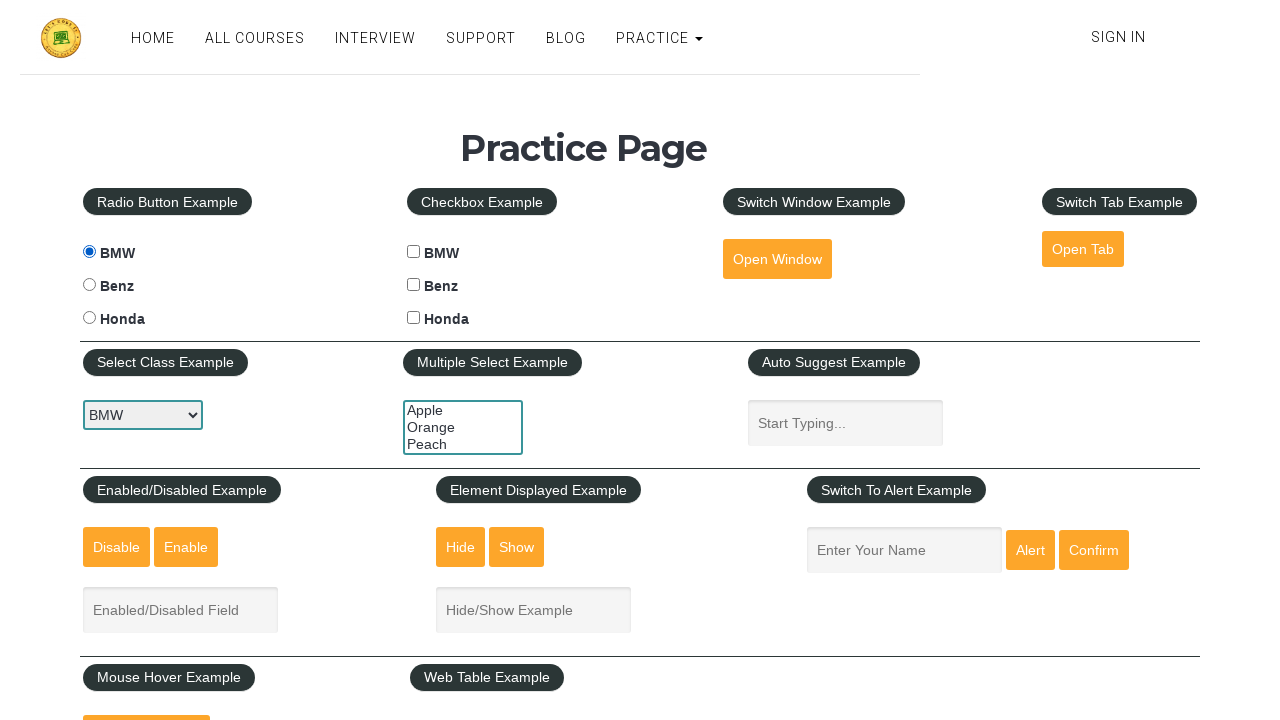

Verified radio buttons count is less than 10
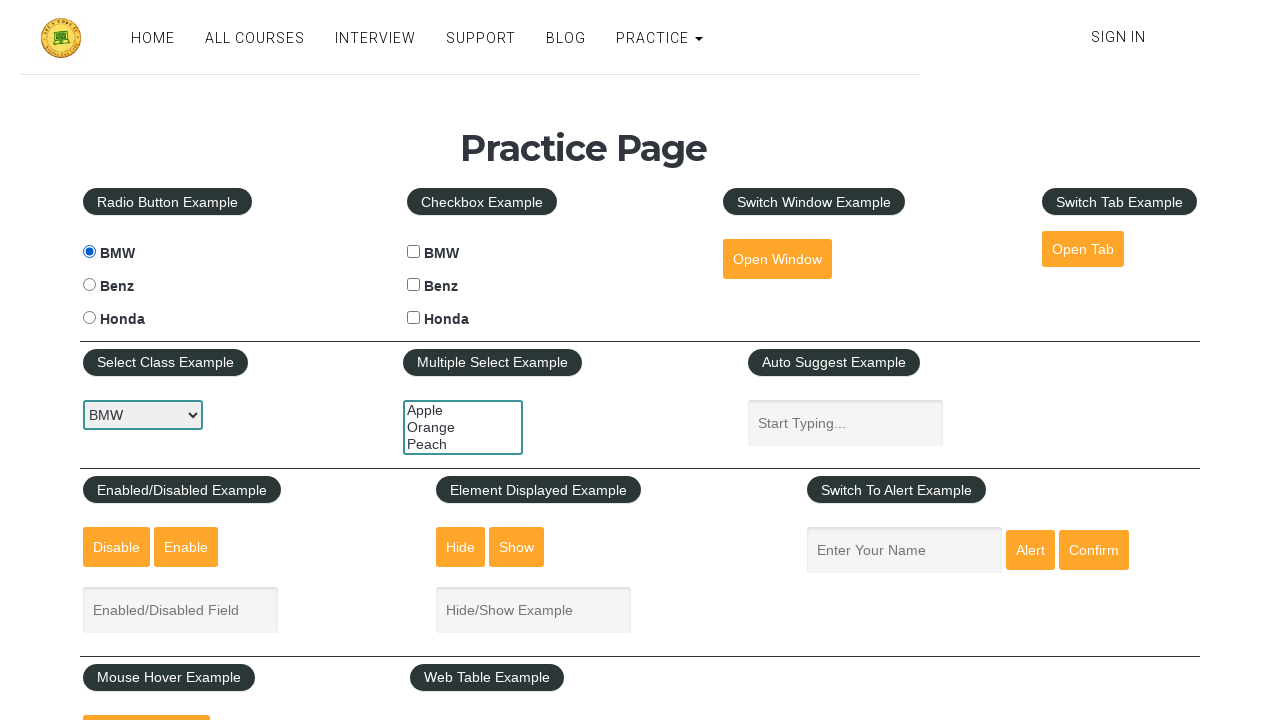

Verified radio buttons count is at least 3
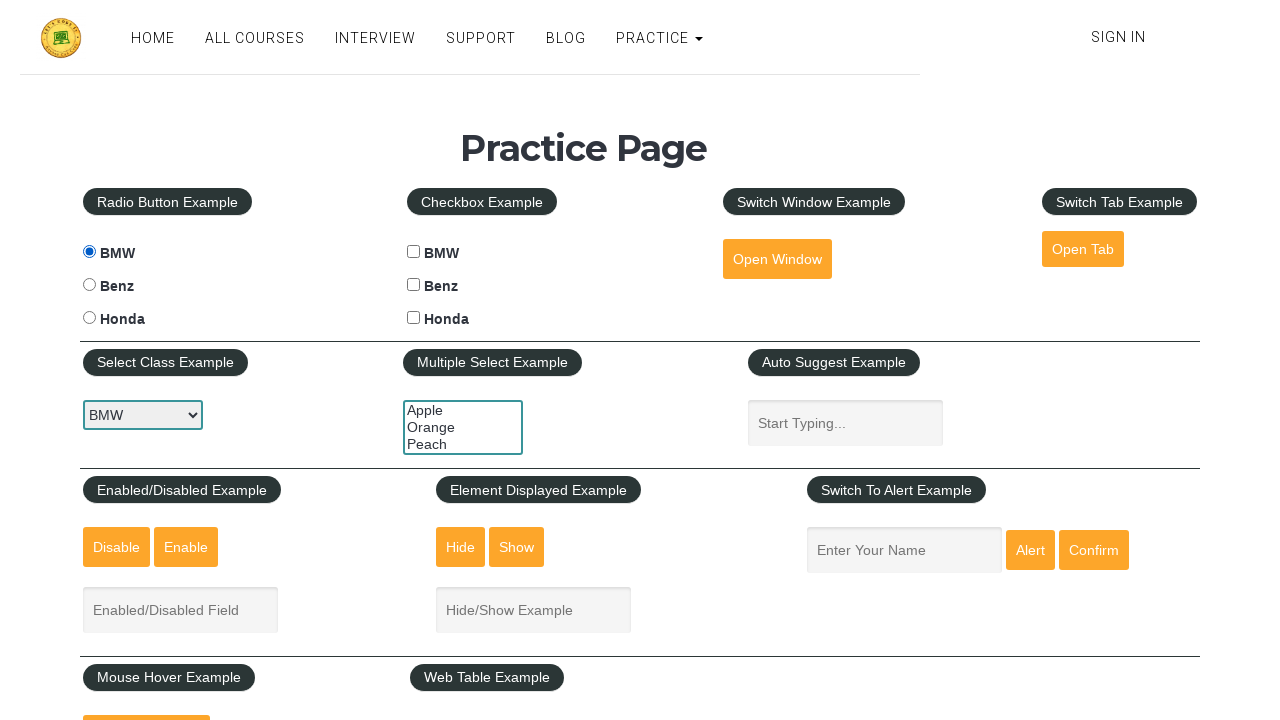

Verified radio buttons count is at most 3
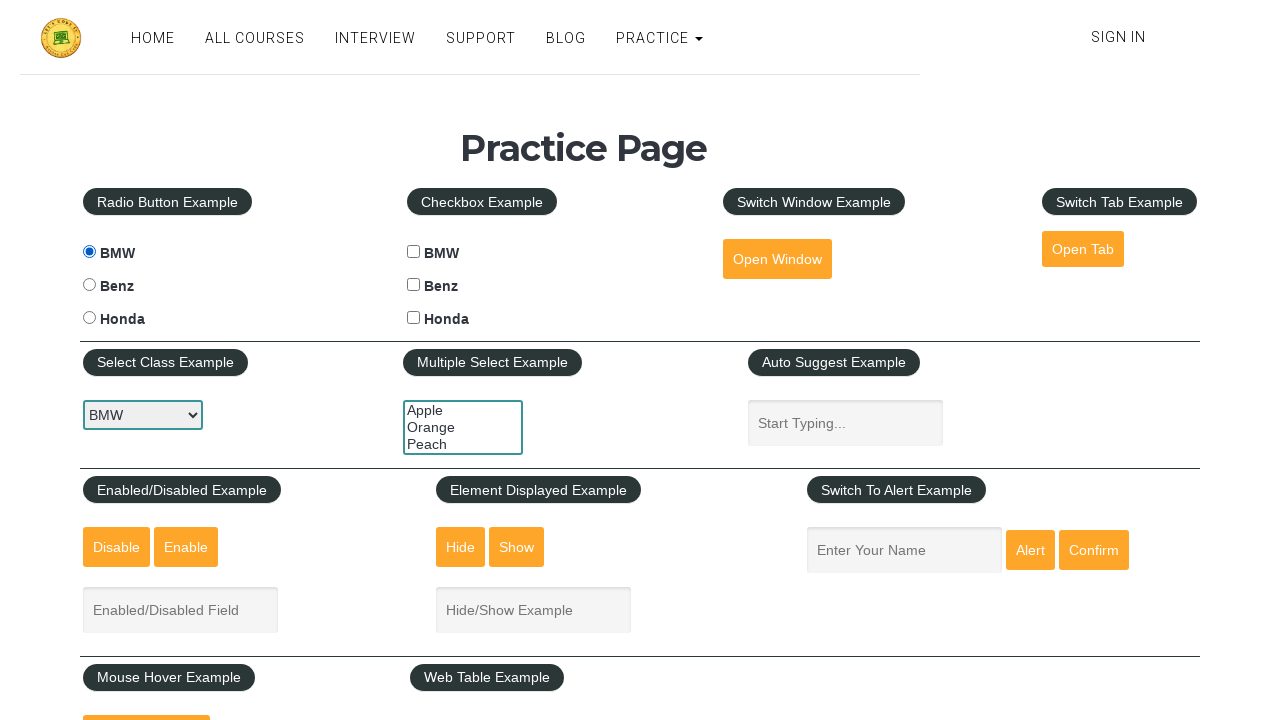

Retrieved header text content
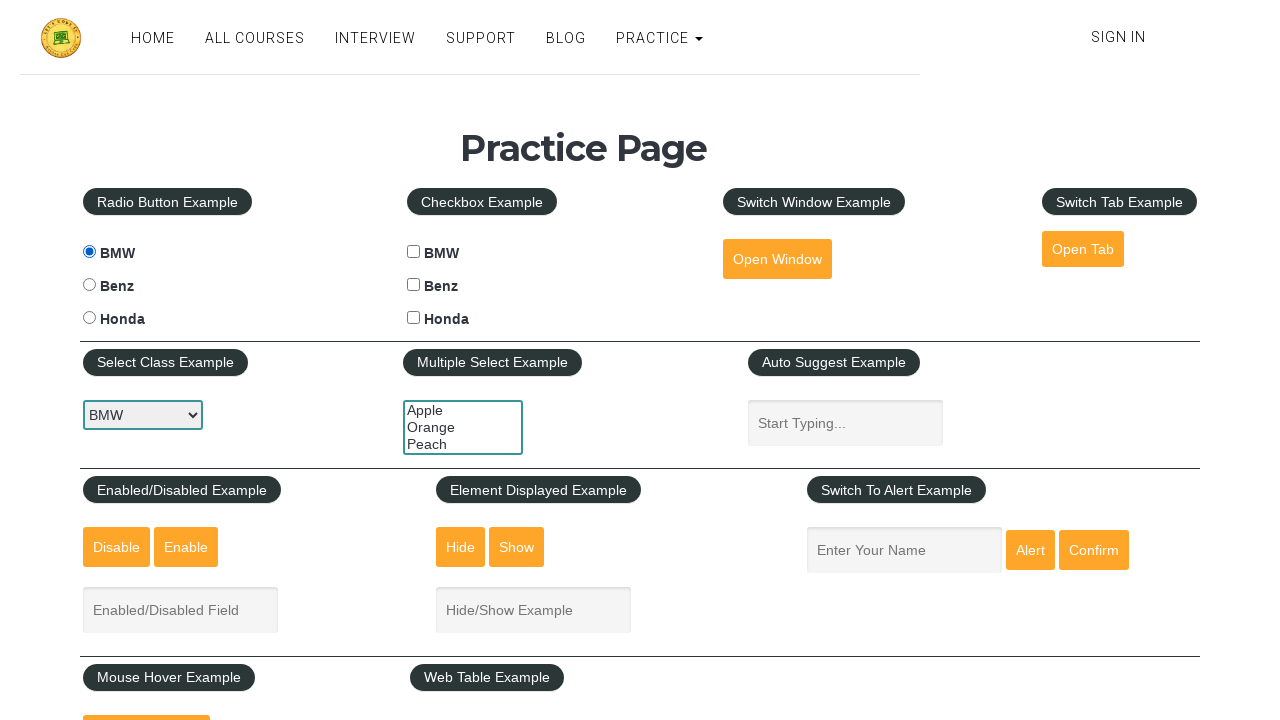

Verified 'Practice' is in header text
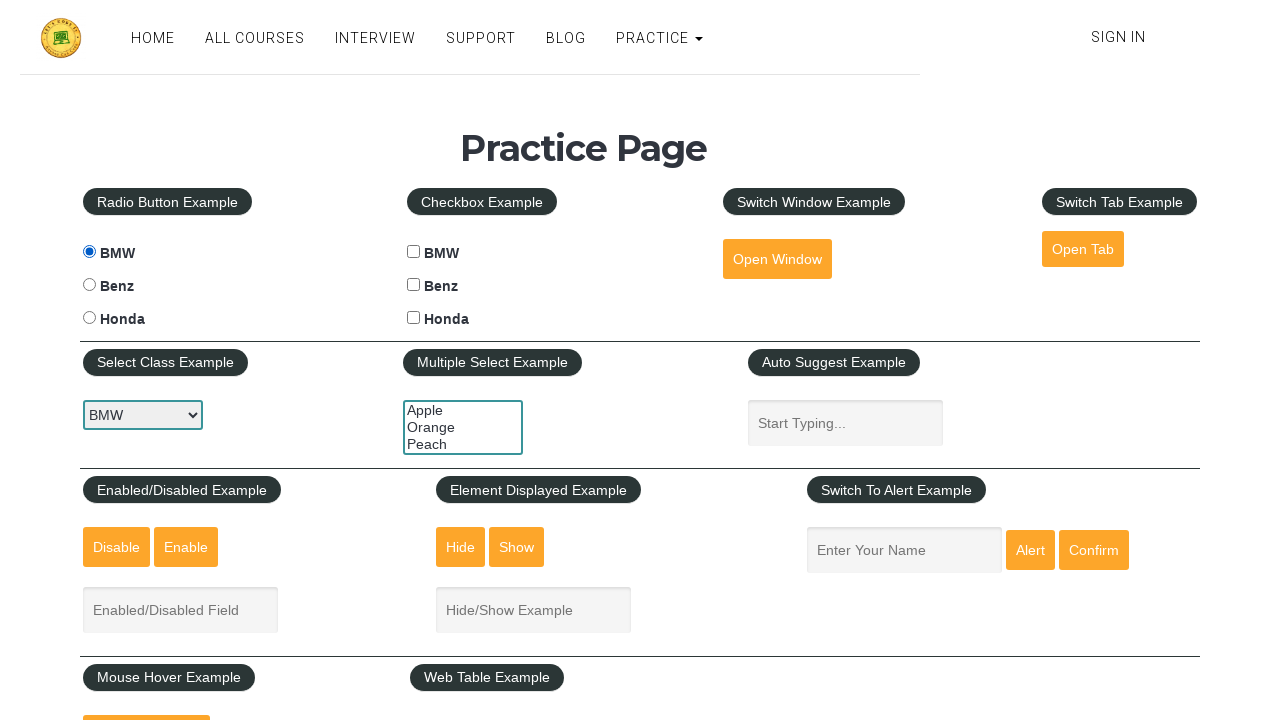

Verified header text equals 'Practice Page'
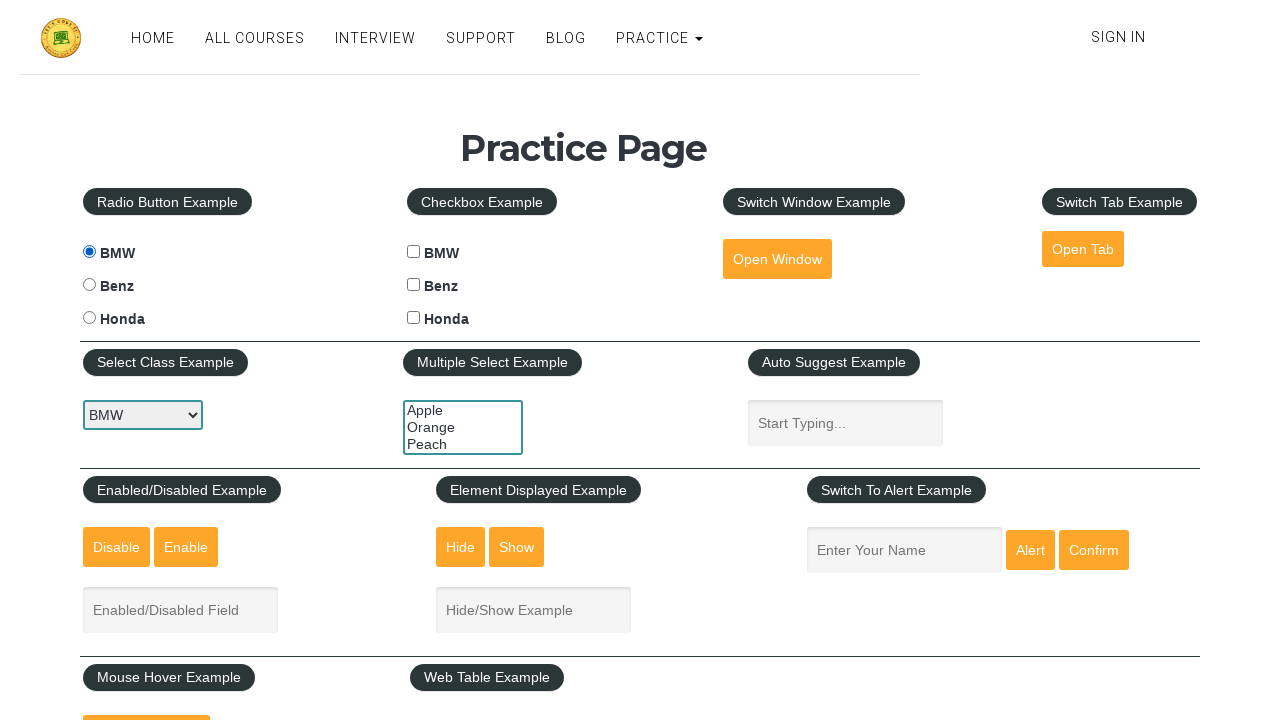

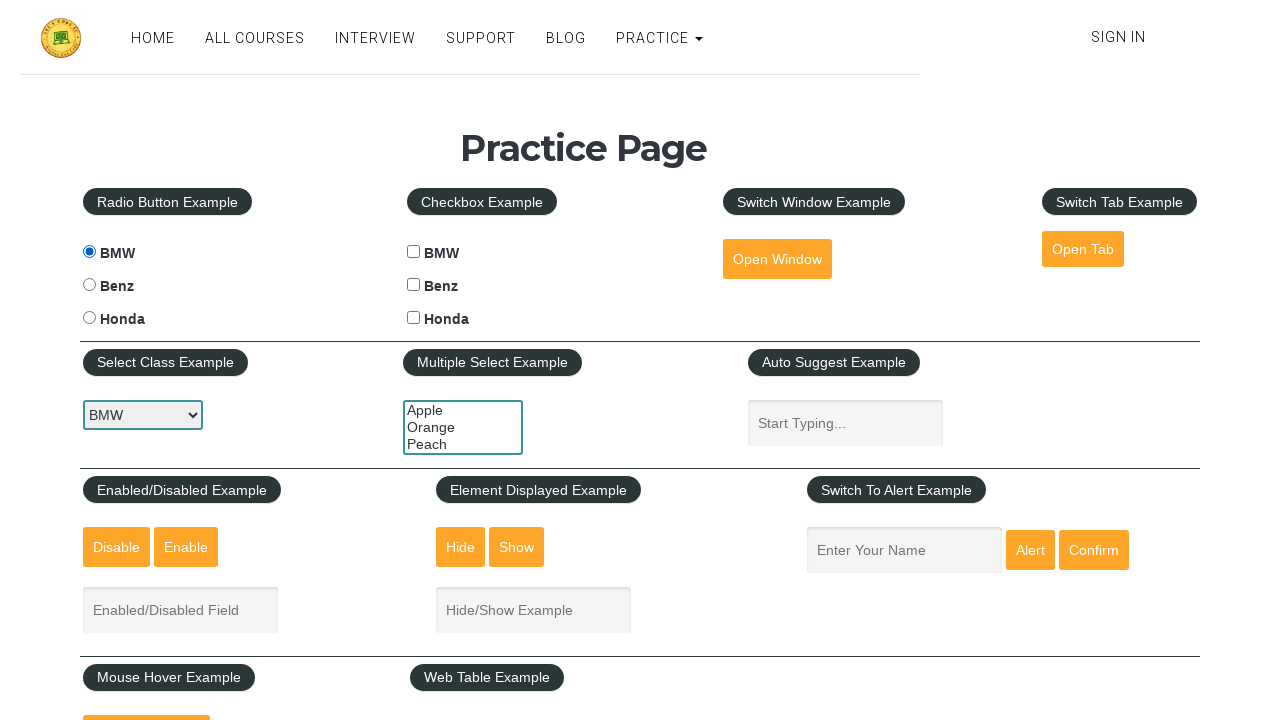